Tests DOM traversal using find() method to locate descendant elements within cart and search containers

Starting URL: https://rahulshettyacademy.com/seleniumPractise/#/

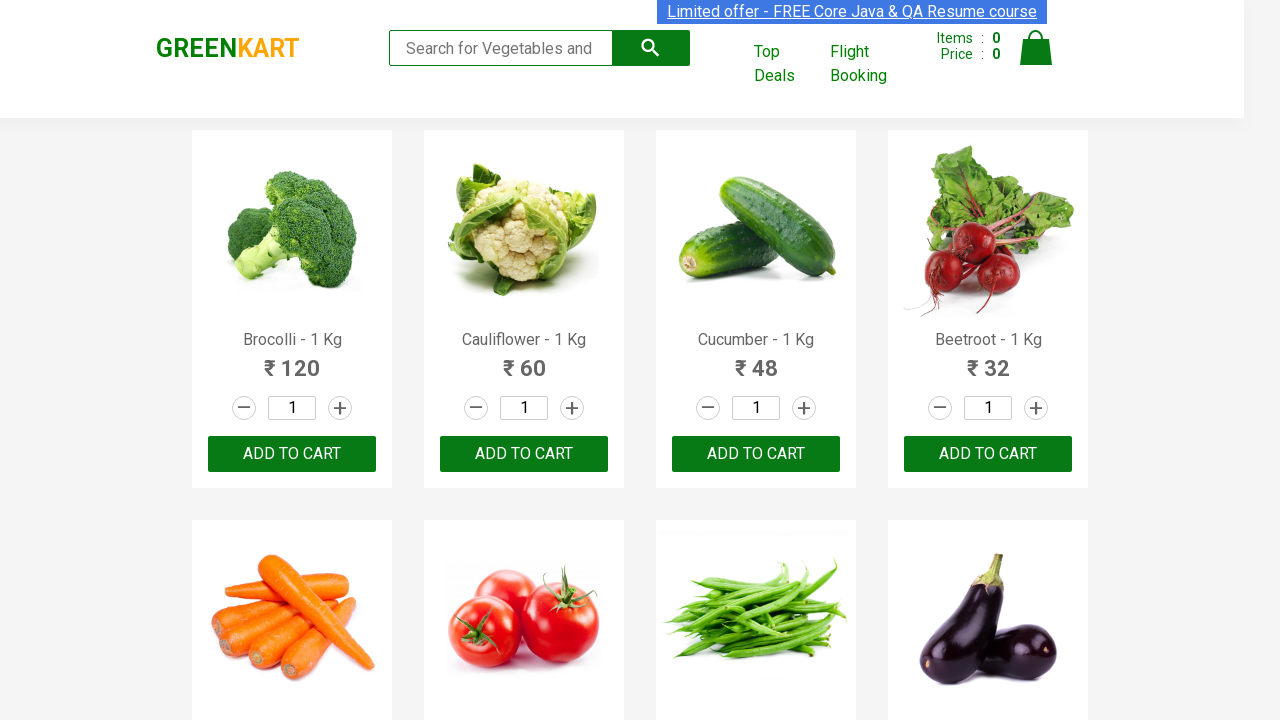

Located all anchor links within cart container using .find() method
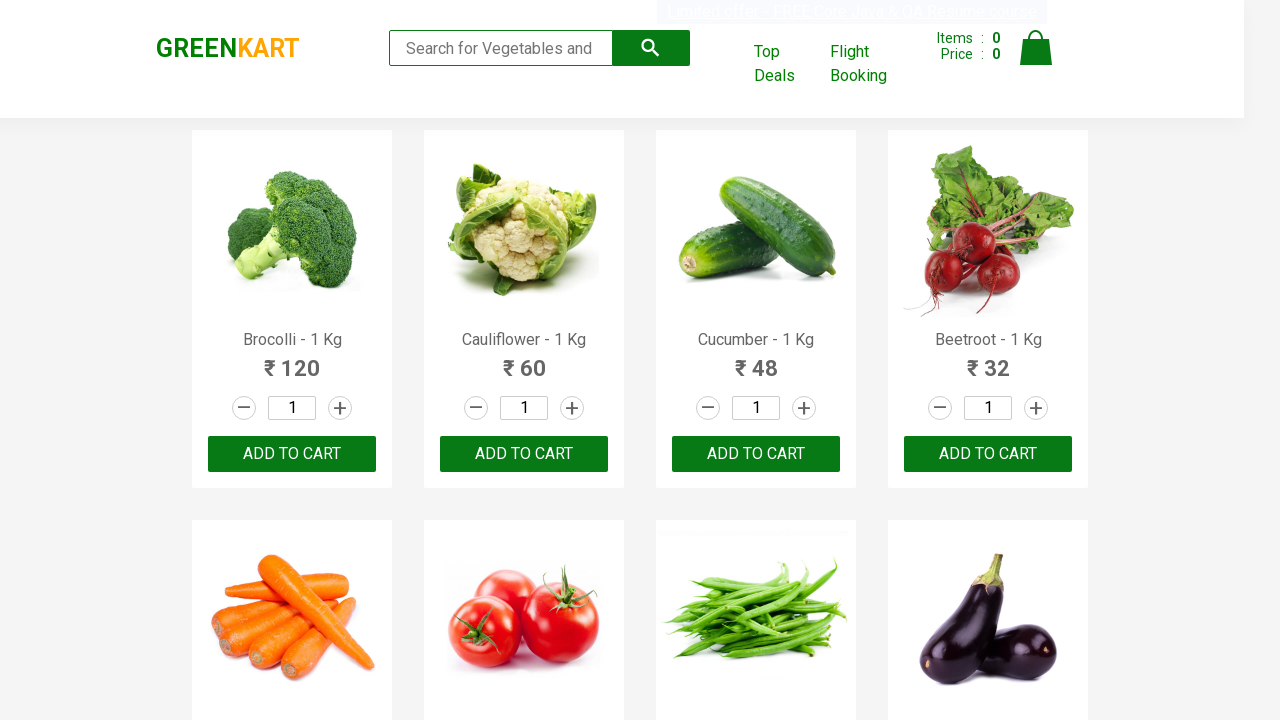

Verified cart contains exactly 4 anchor links
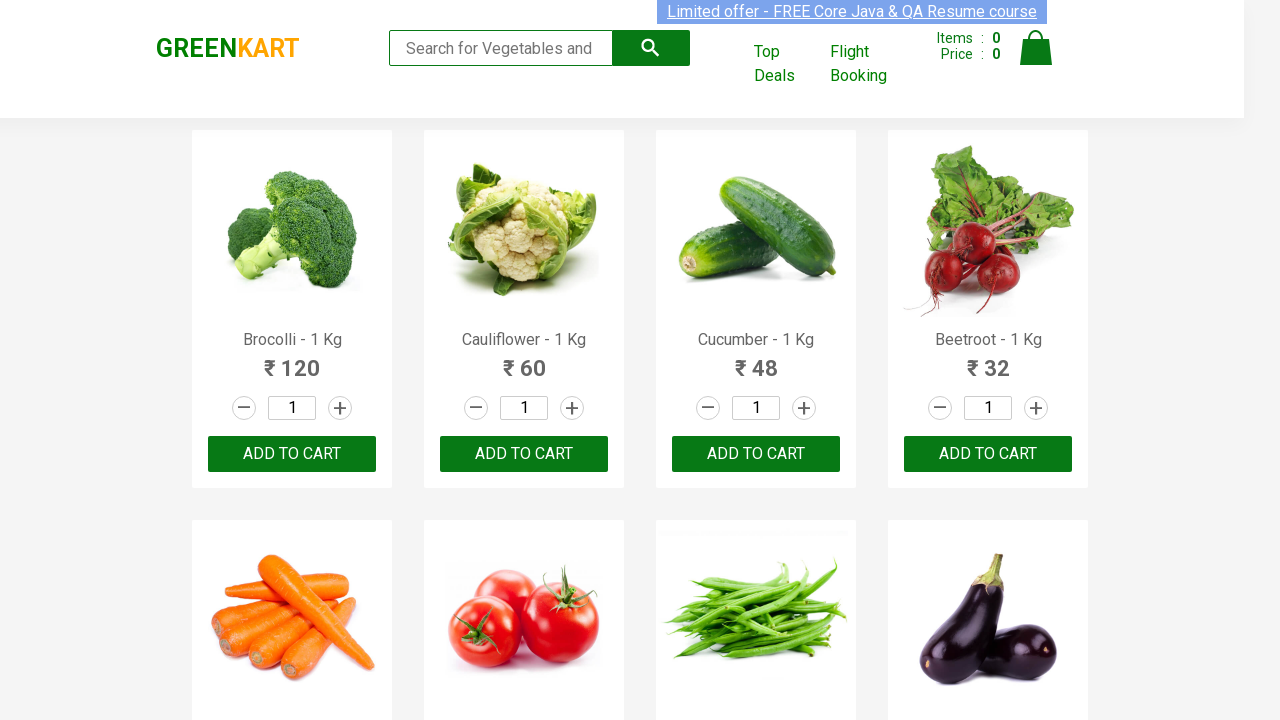

Located form element within search container using .find() method
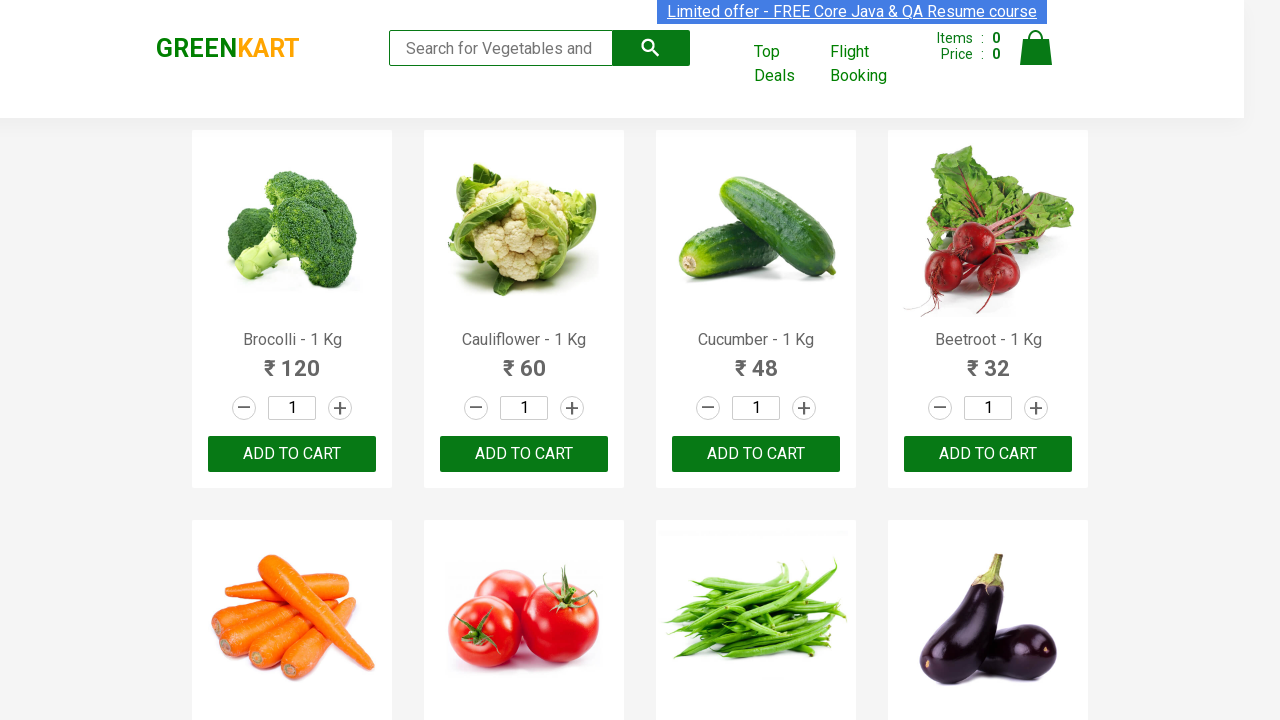

Verified search form has 'search-form' class attribute
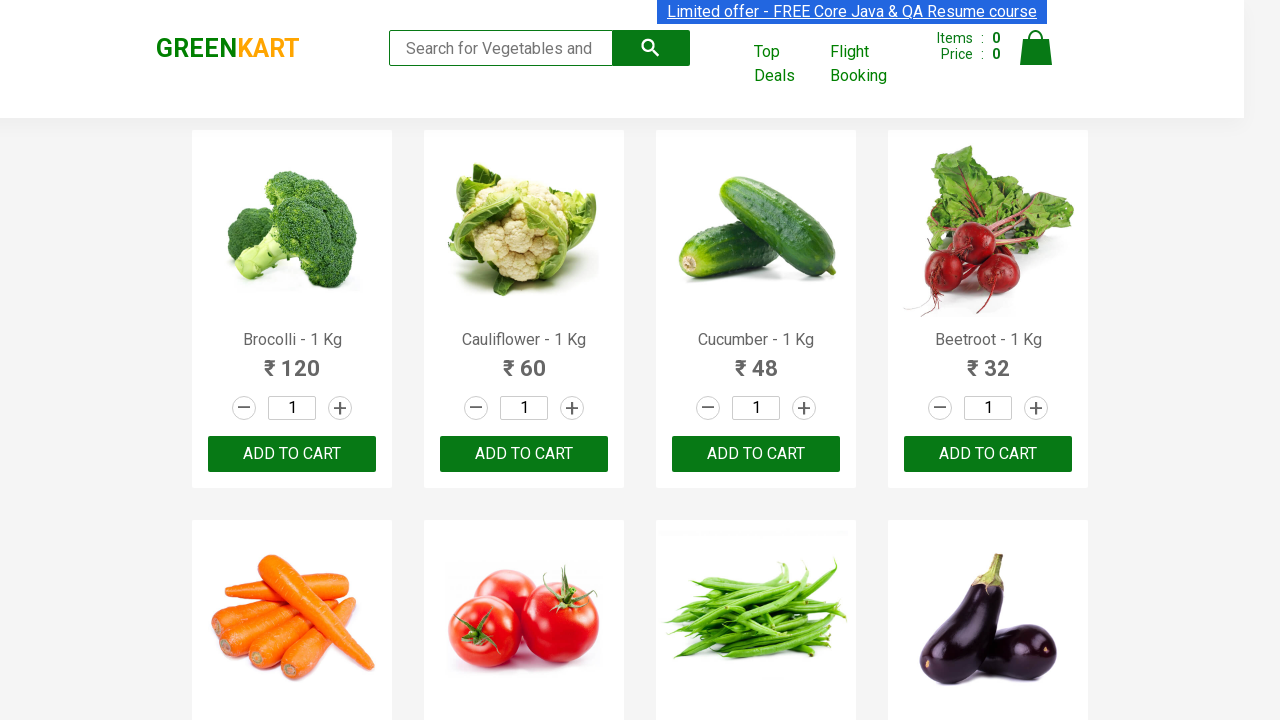

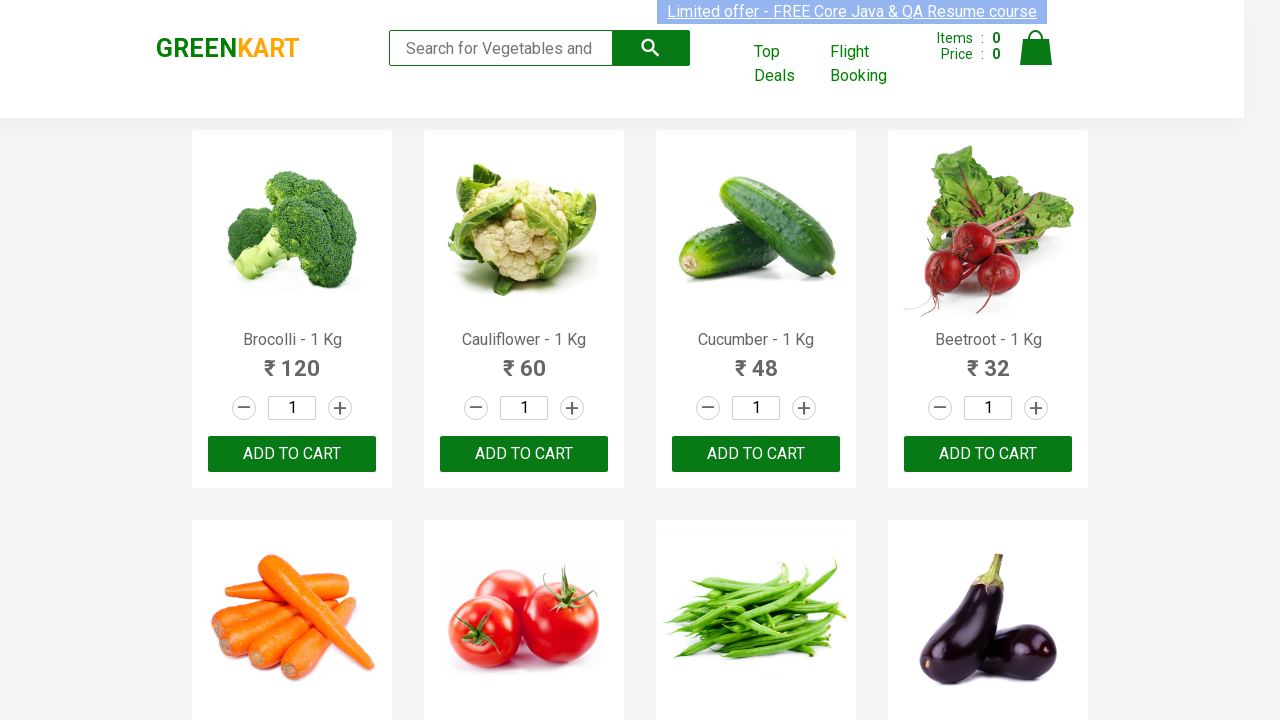